Tests grid filtering functionality by filtering Food column to "Pizza" and entering a date filter to narrow down results.

Starting URL: https://demo.aspnetawesome.com/GridFilterRowServerSideData#Grid-filter-row-server-data

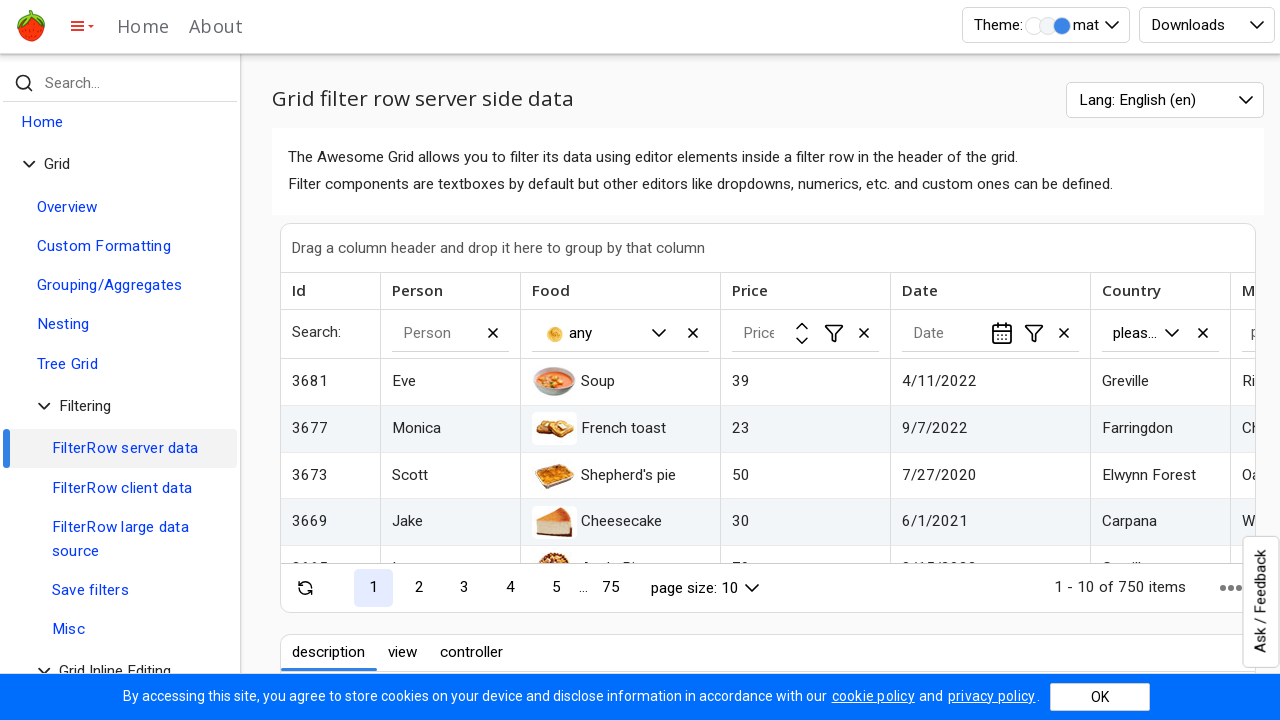

Waited for Food filter dropdown to load
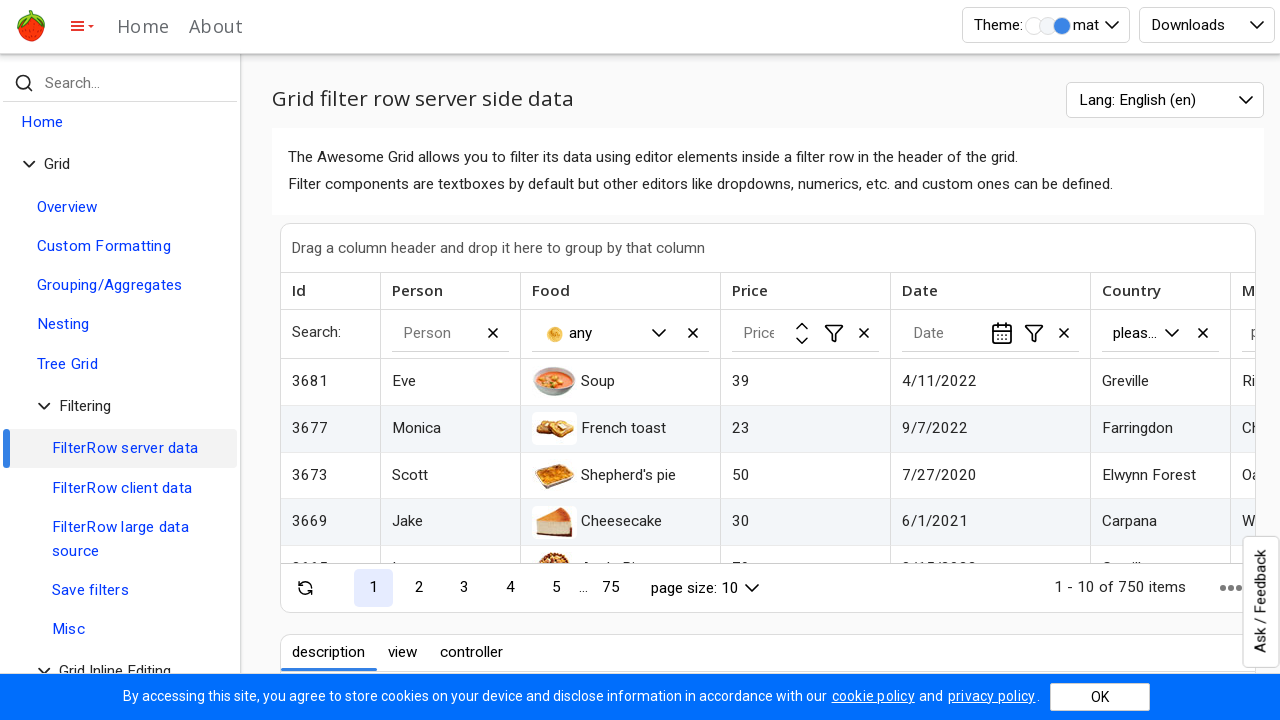

Clicked on Food filter dropdown at (604, 333) on #GridFrow2fltFood-awed
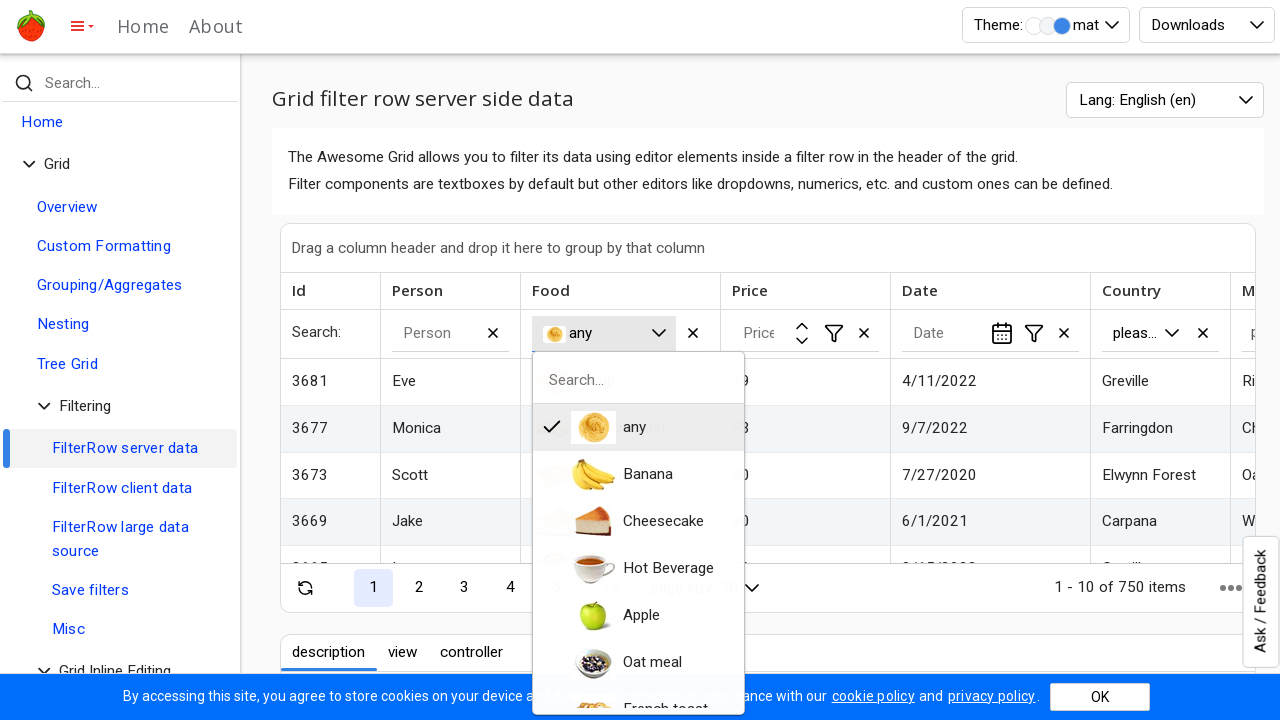

Filled Food filter input with 'Pizza' on #GridFrow2fltFood-dropmenu div input
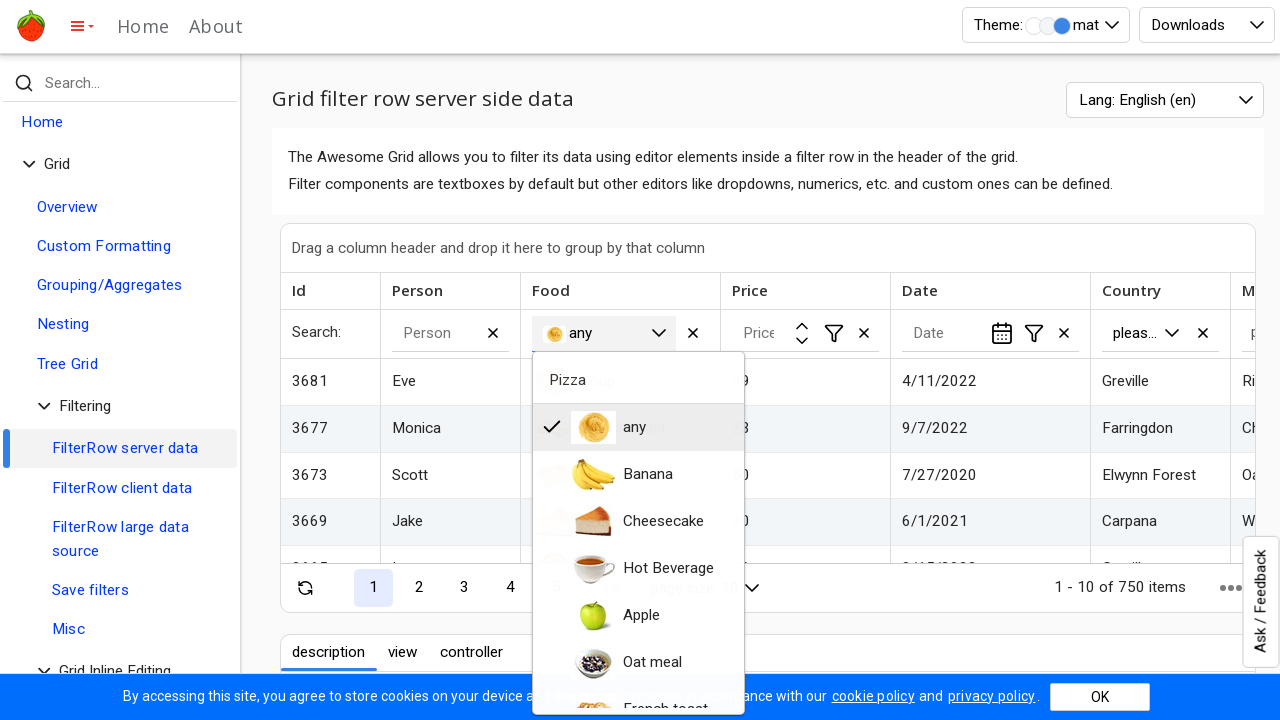

Pressed Enter to apply Food filter for 'Pizza' on #GridFrow2fltFood-dropmenu div input
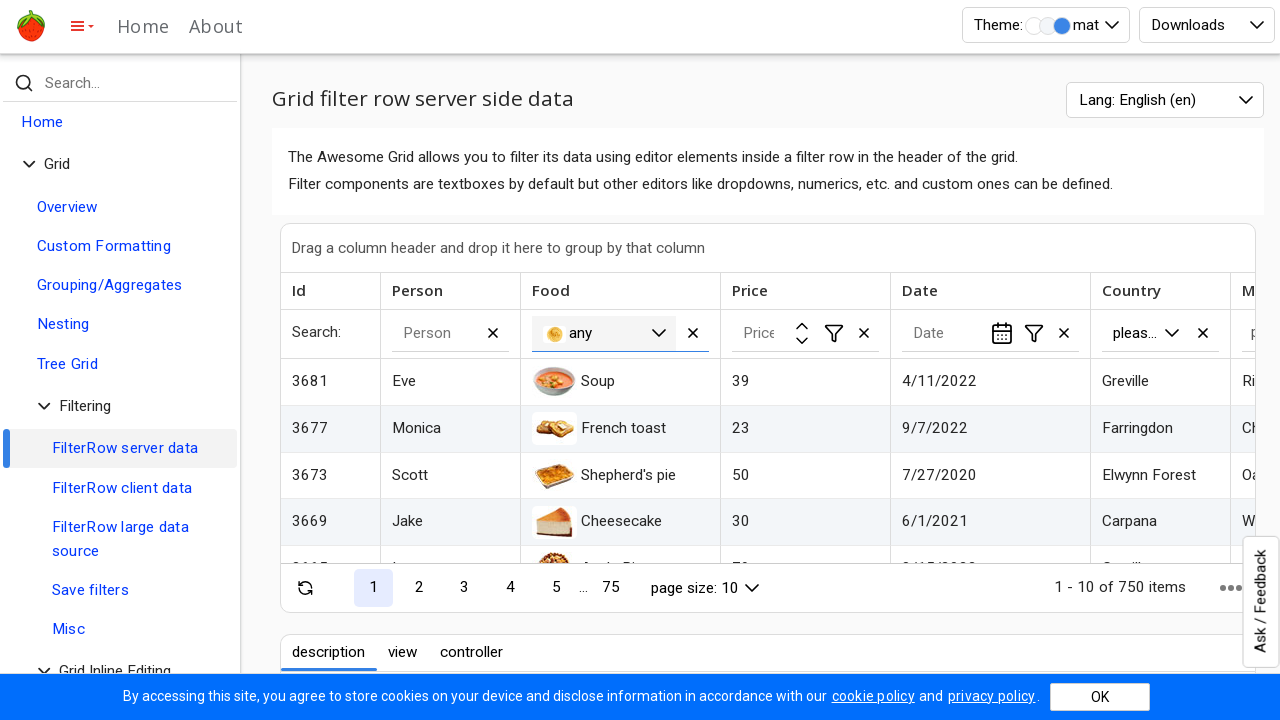

Waited 500ms for Food filter to apply
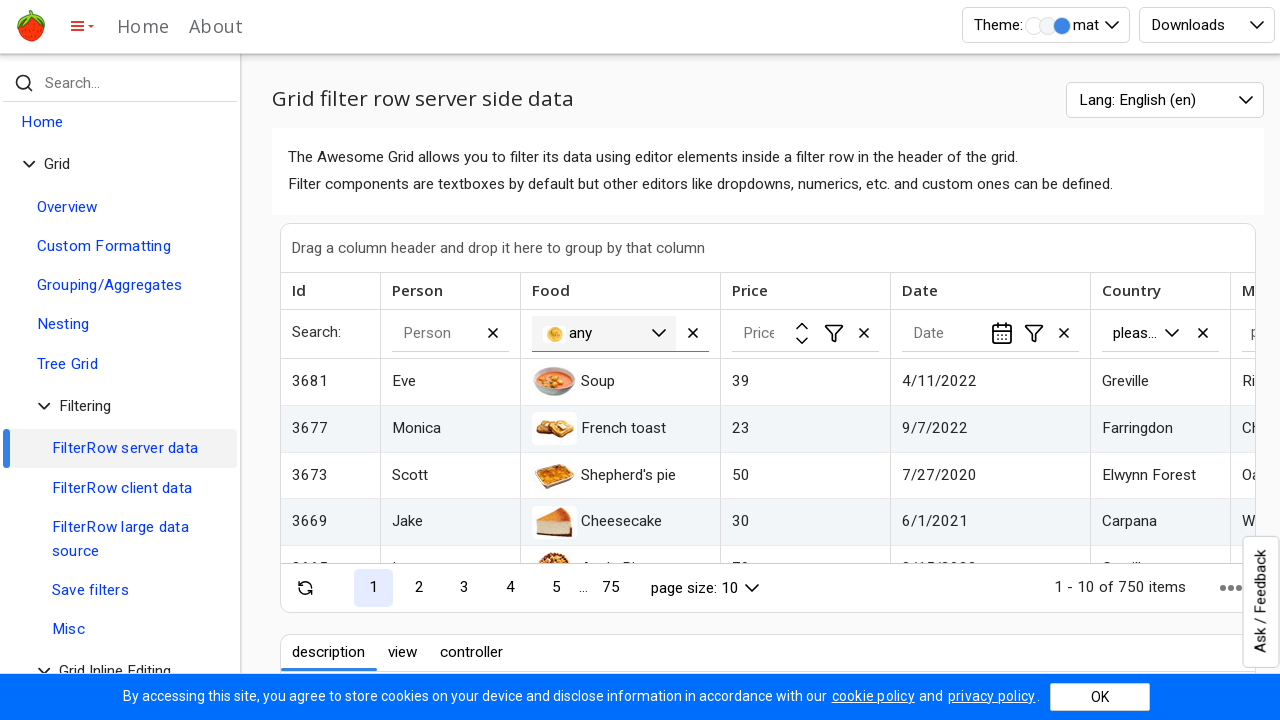

Clicked on Date filter input at (943, 333) on #GridFrow2fltDate
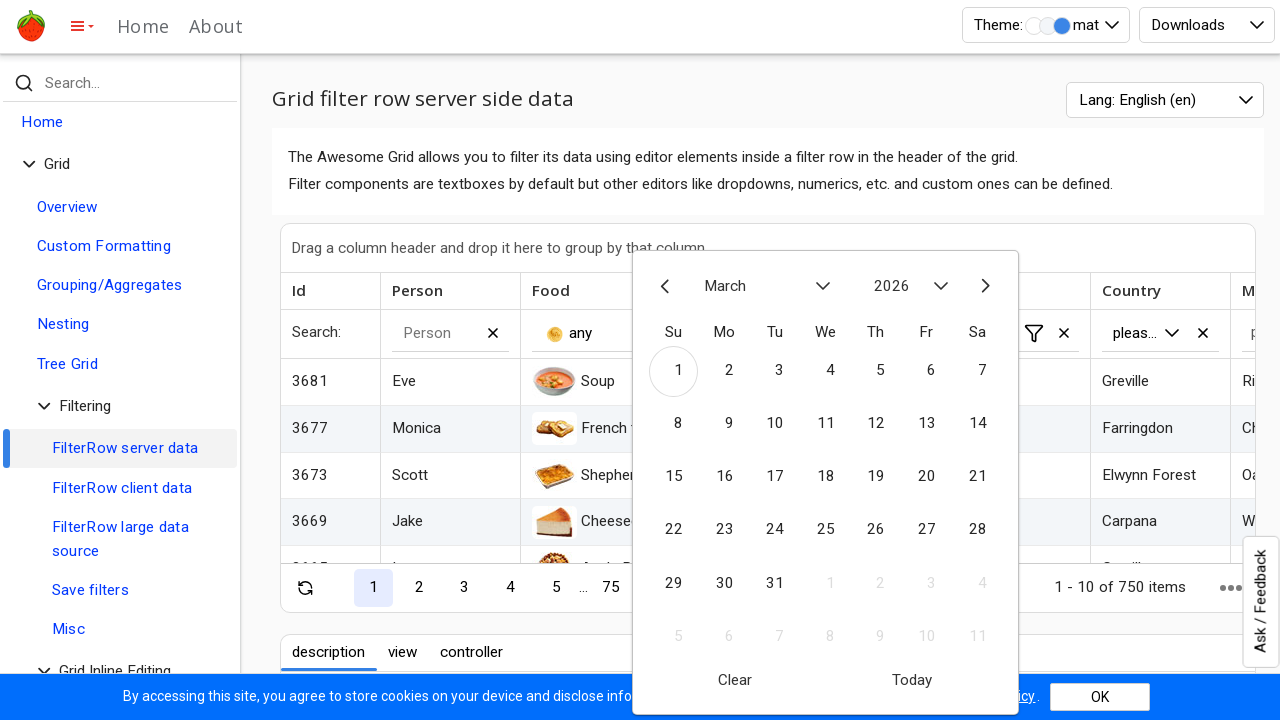

Filled Date filter with '03-19-2009' on #GridFrow2fltDate
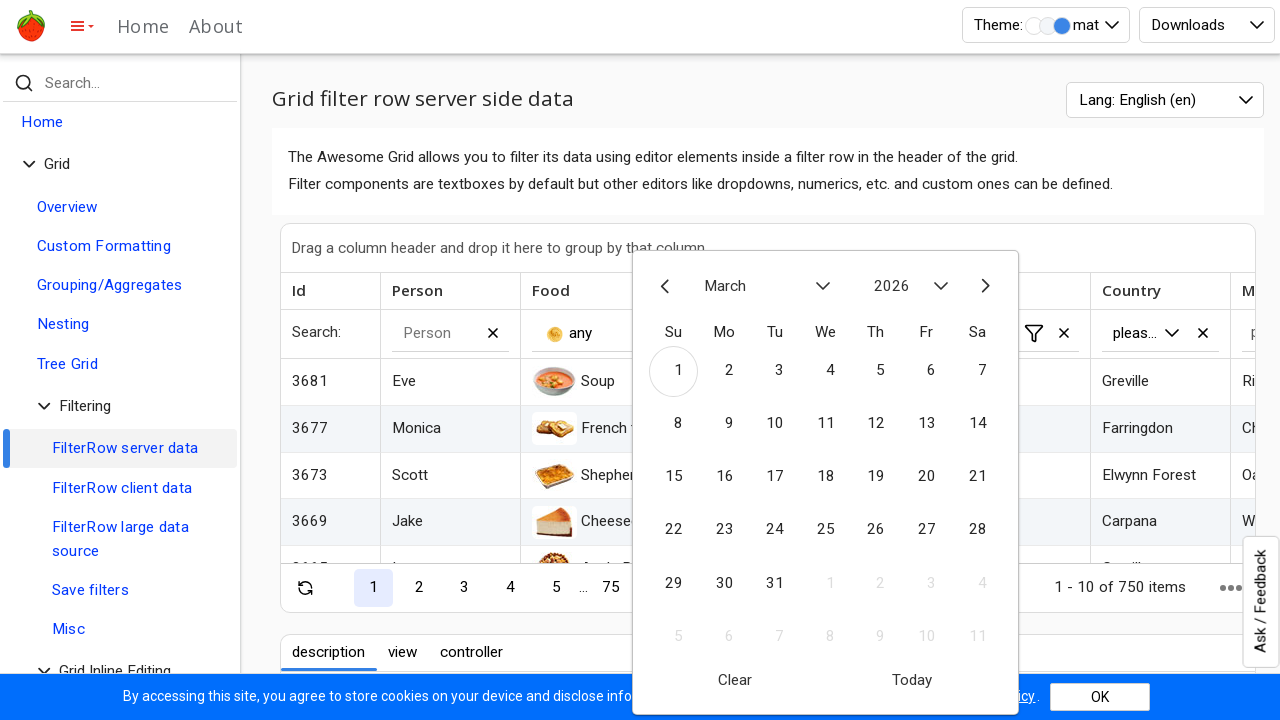

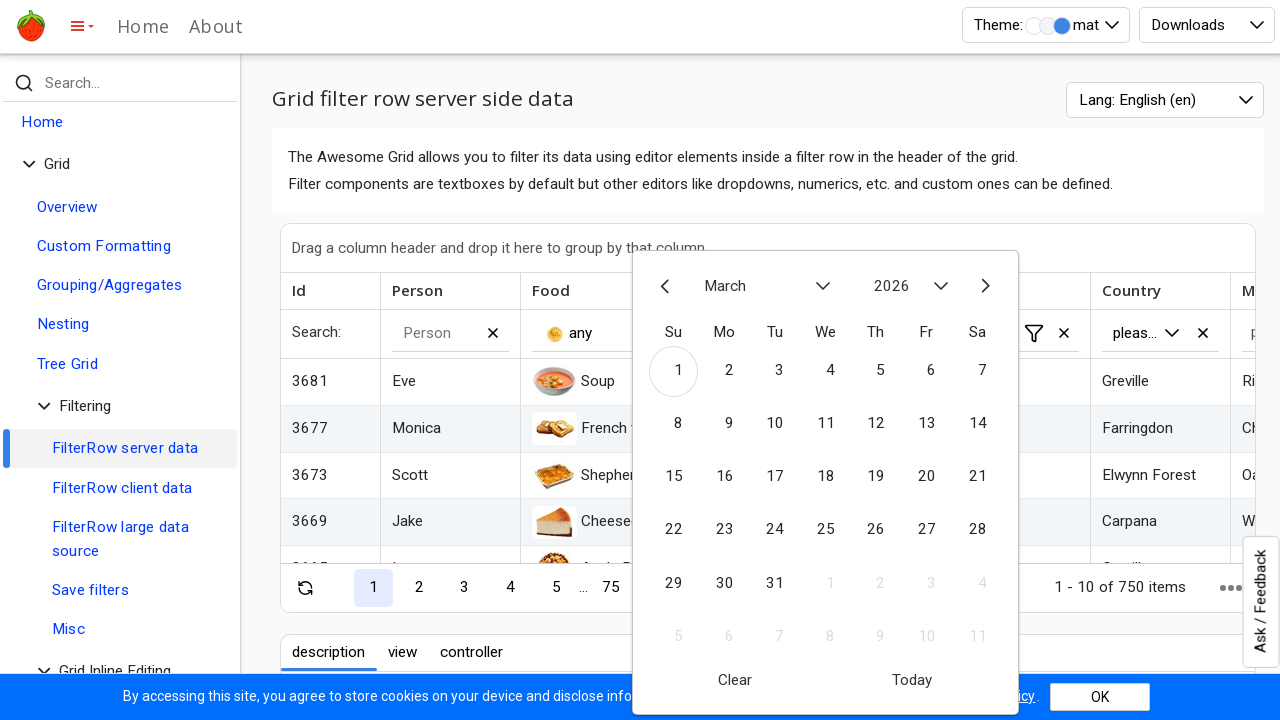